Tests the search functionality on the TOBB fair calendar website by entering a search term in the filter input and submitting the search to filter fair listings.

Starting URL: https://fuarlar.tobb.org.tr/FuarTakvimi/2024

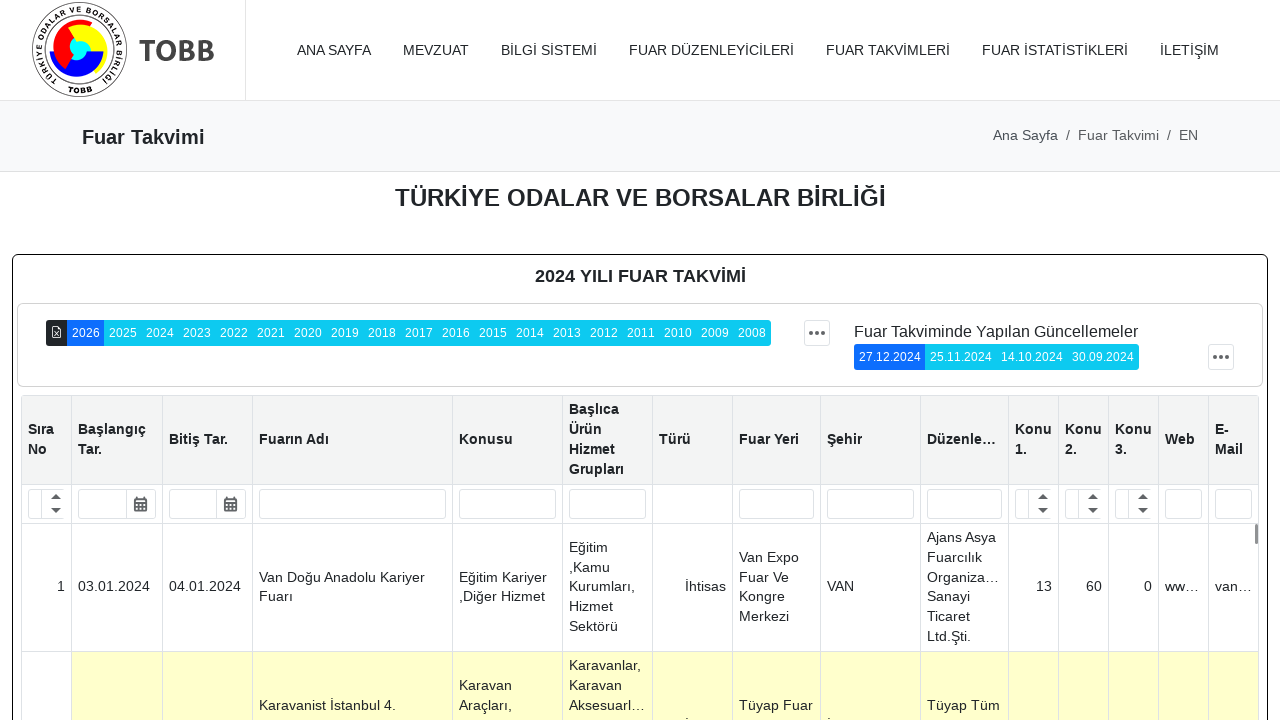

Waited for search input elements to load on TOBB fair calendar page
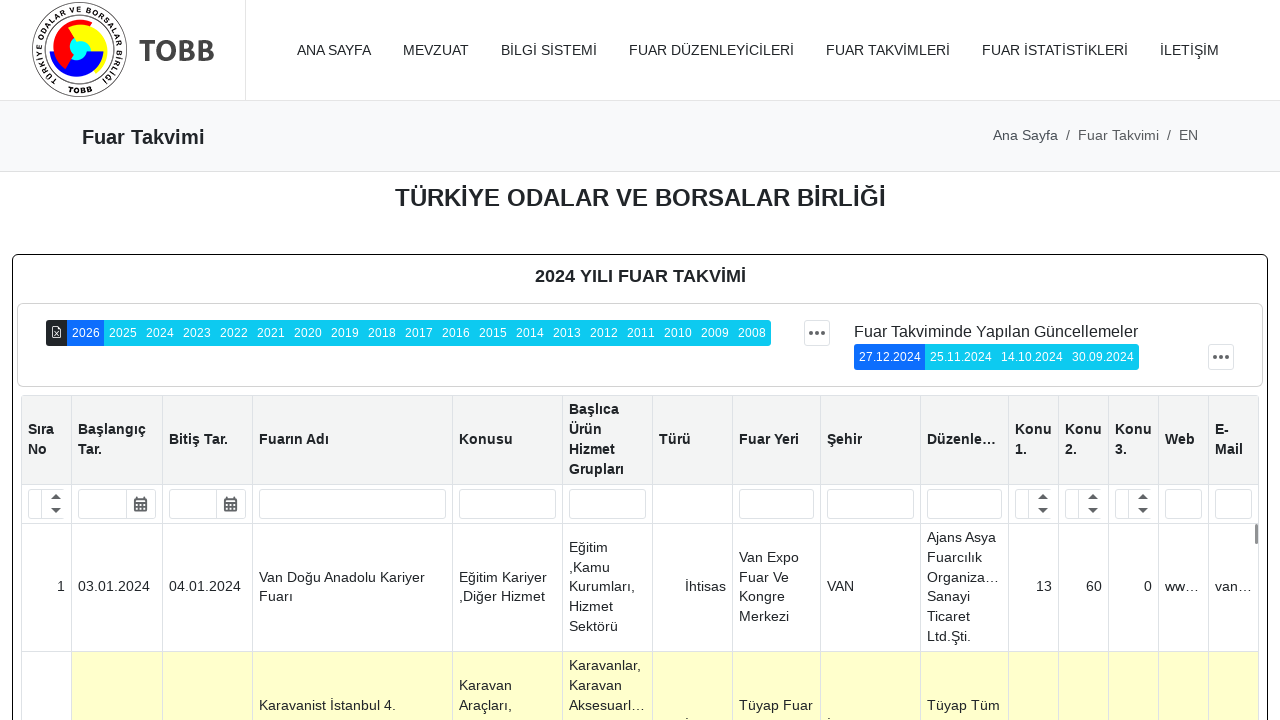

Located all search input fields on the page
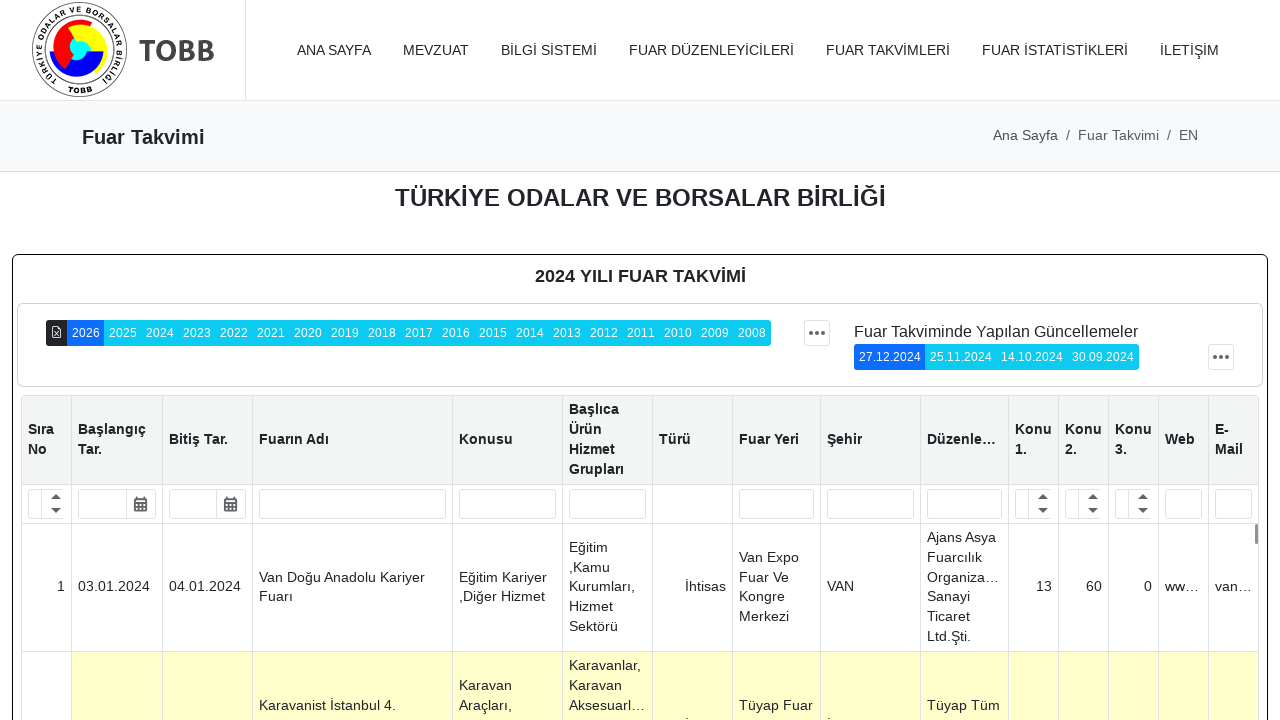

Selected the 5th search input field (filter input)
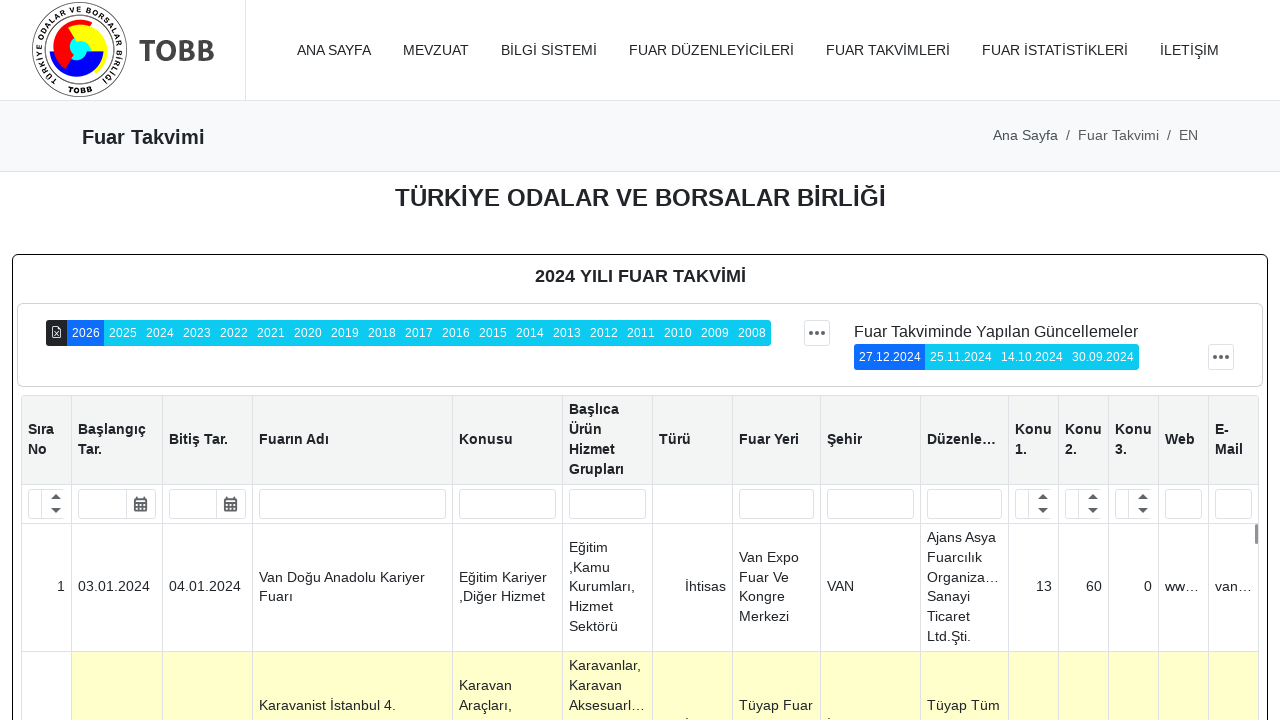

Entered search term 'ayakkabı' (shoes/footwear) in the filter input on .dxbl-text-edit .dxbl-text-edit-input >> nth=4
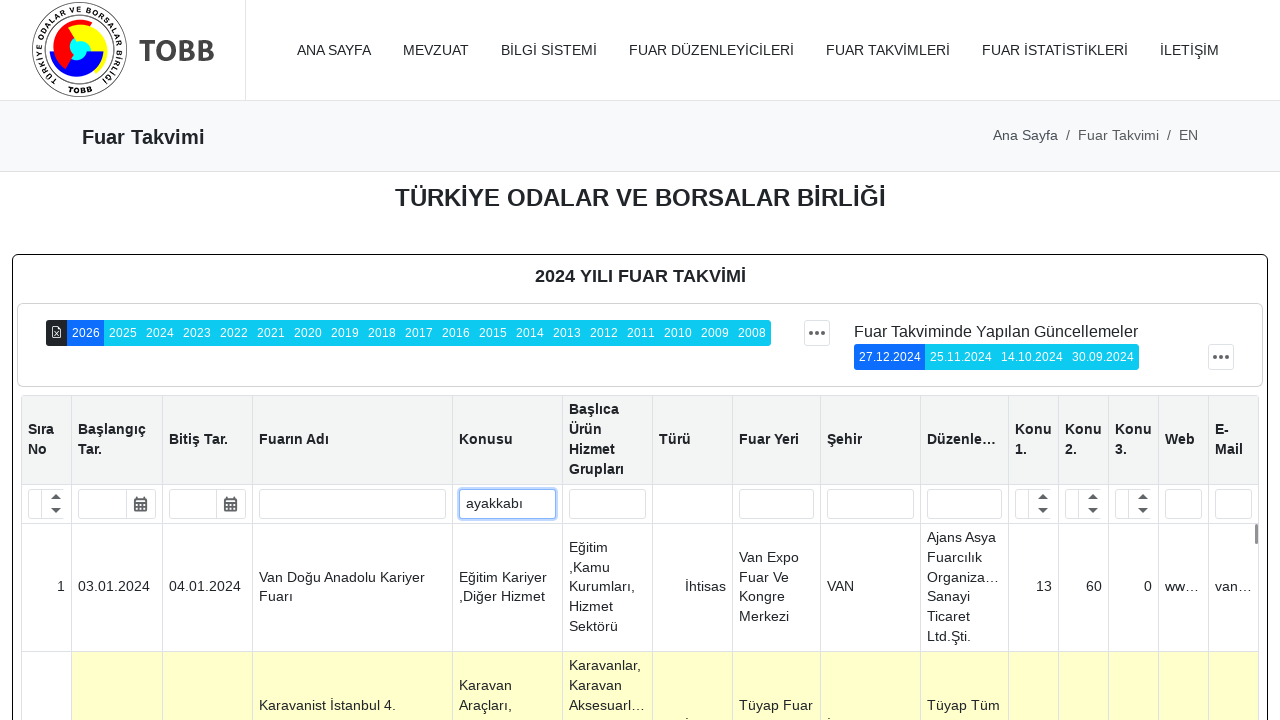

Pressed Enter to submit the search and filter fair listings on .dxbl-text-edit .dxbl-text-edit-input >> nth=4
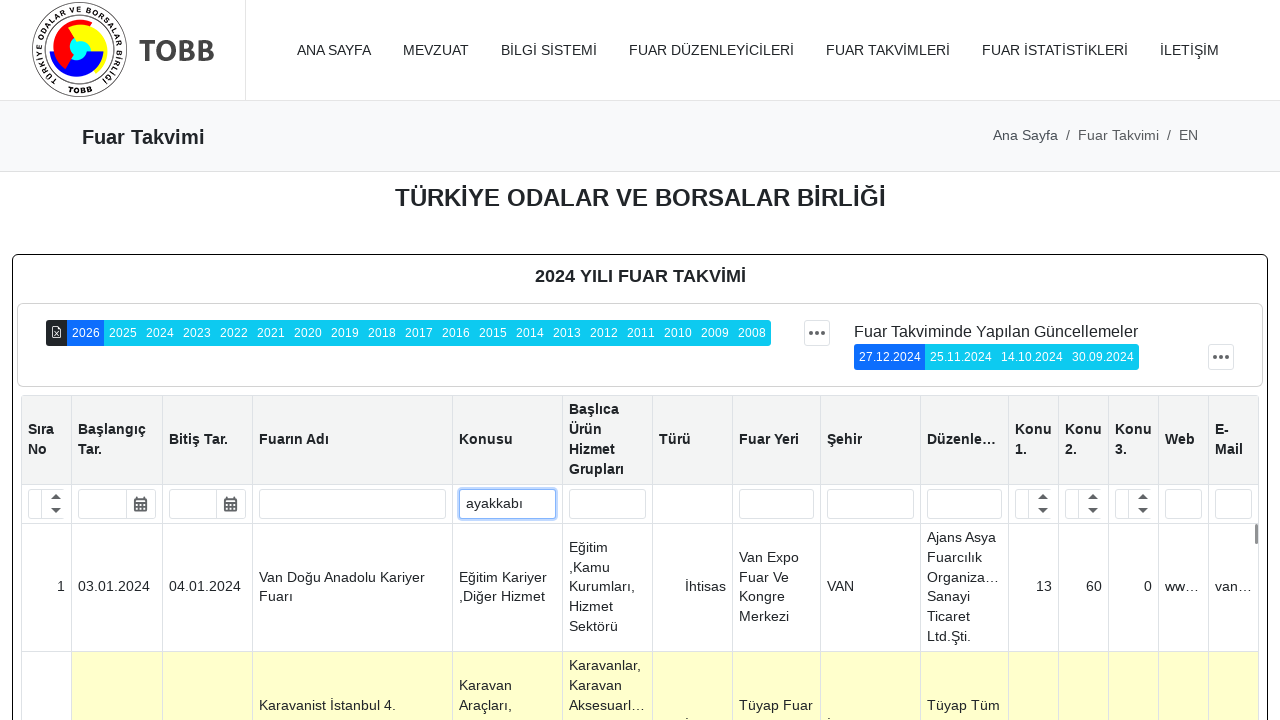

Waited for filtered fair table results to update and display
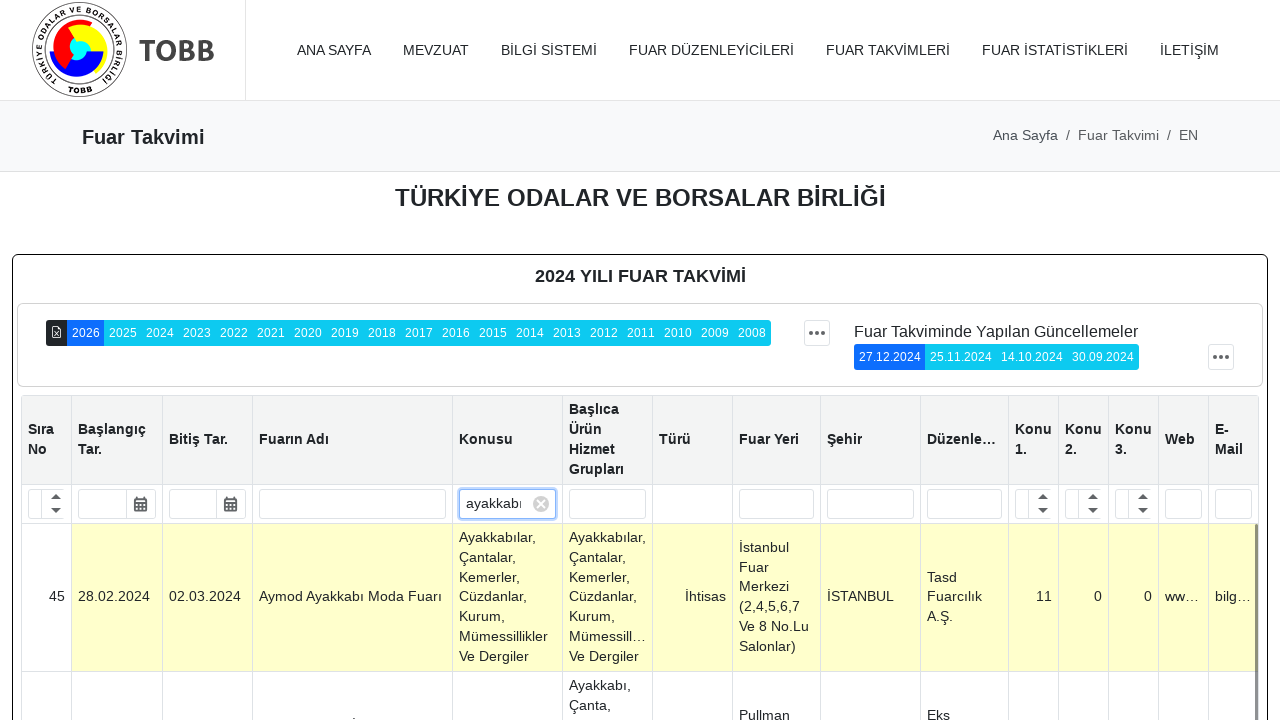

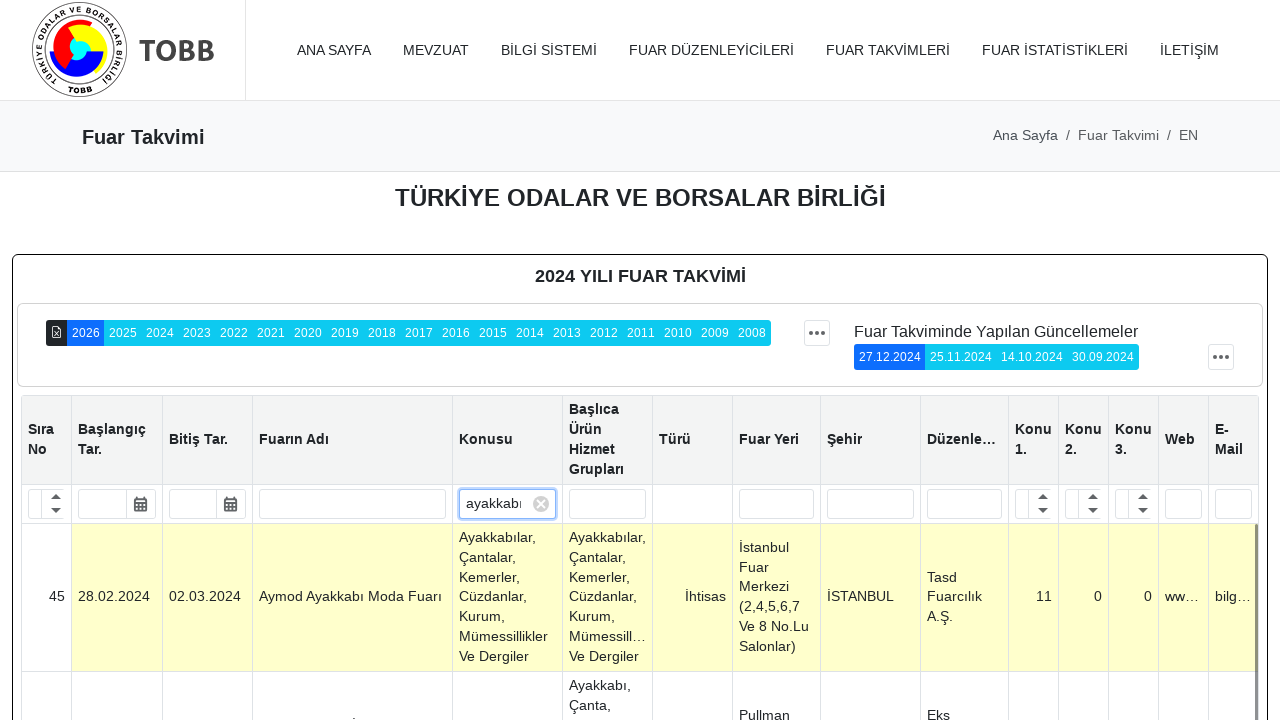